Tests clicking a button after waiting for it to become clickable

Starting URL: https://eviltester.github.io/synchole/buttons.html

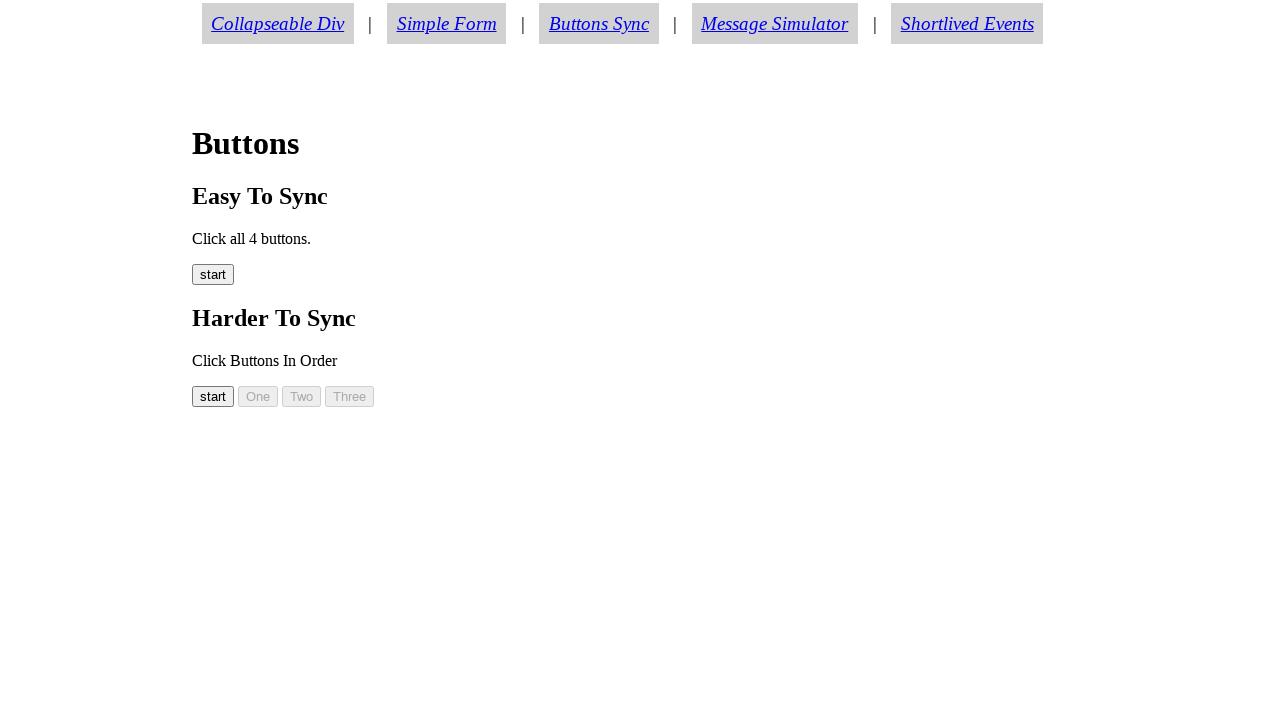

Navigated to buttons test page
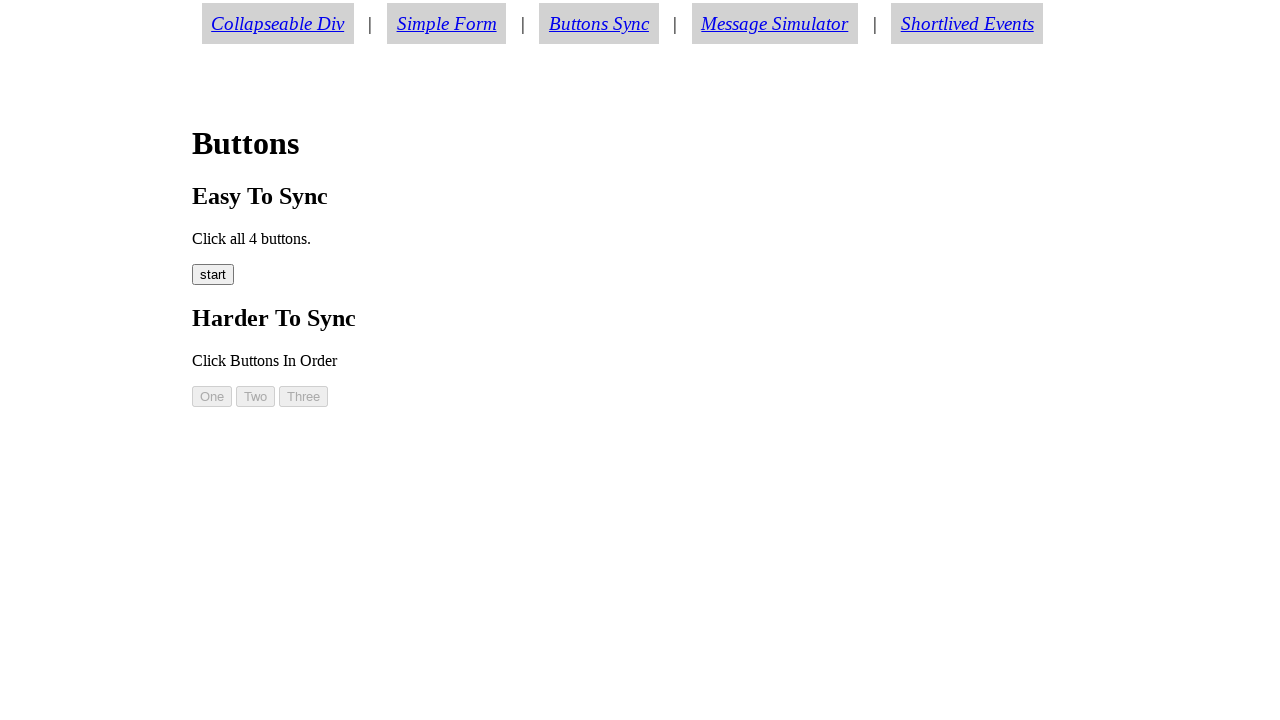

Waited for button #button00 to become visible
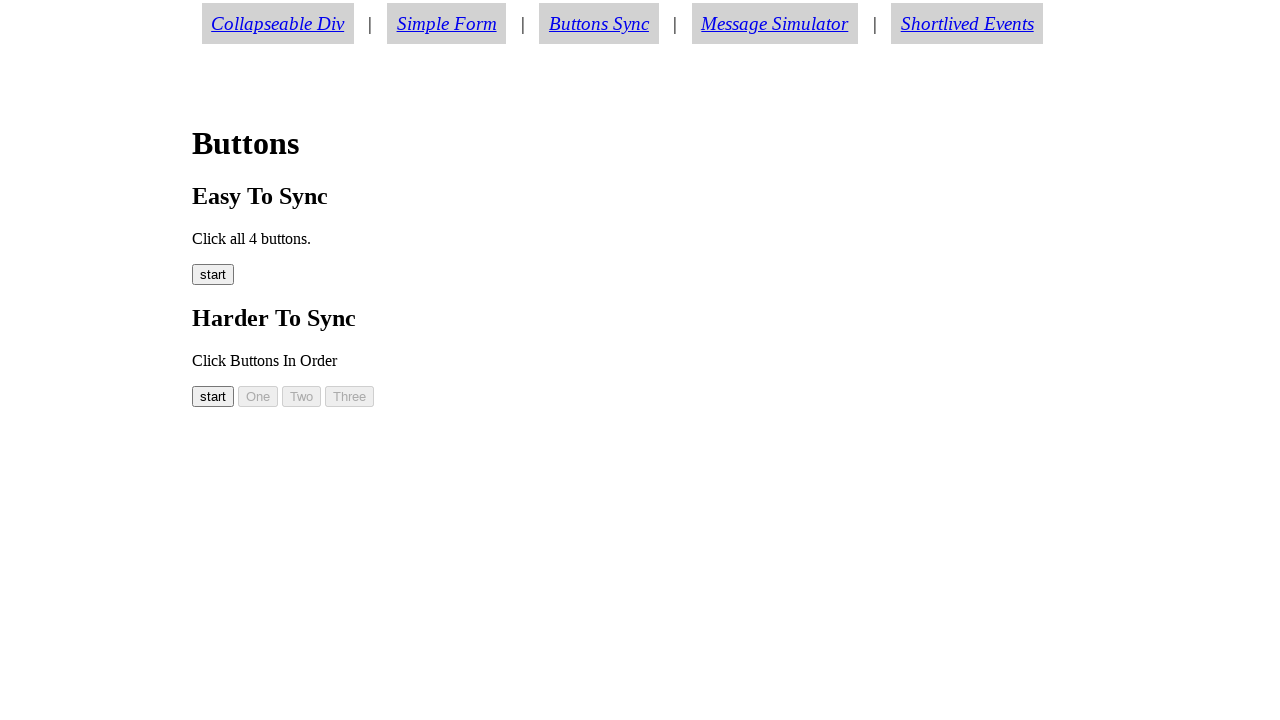

Clicked button #button00 at (213, 396) on #button00
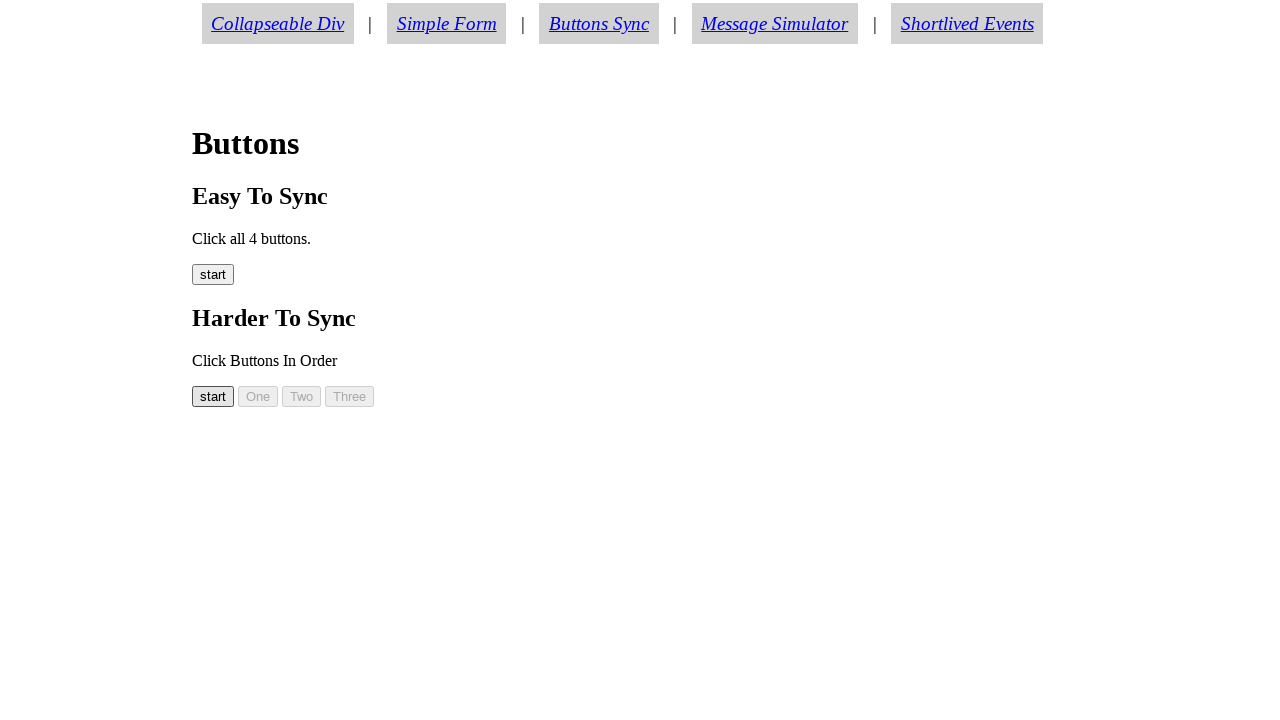

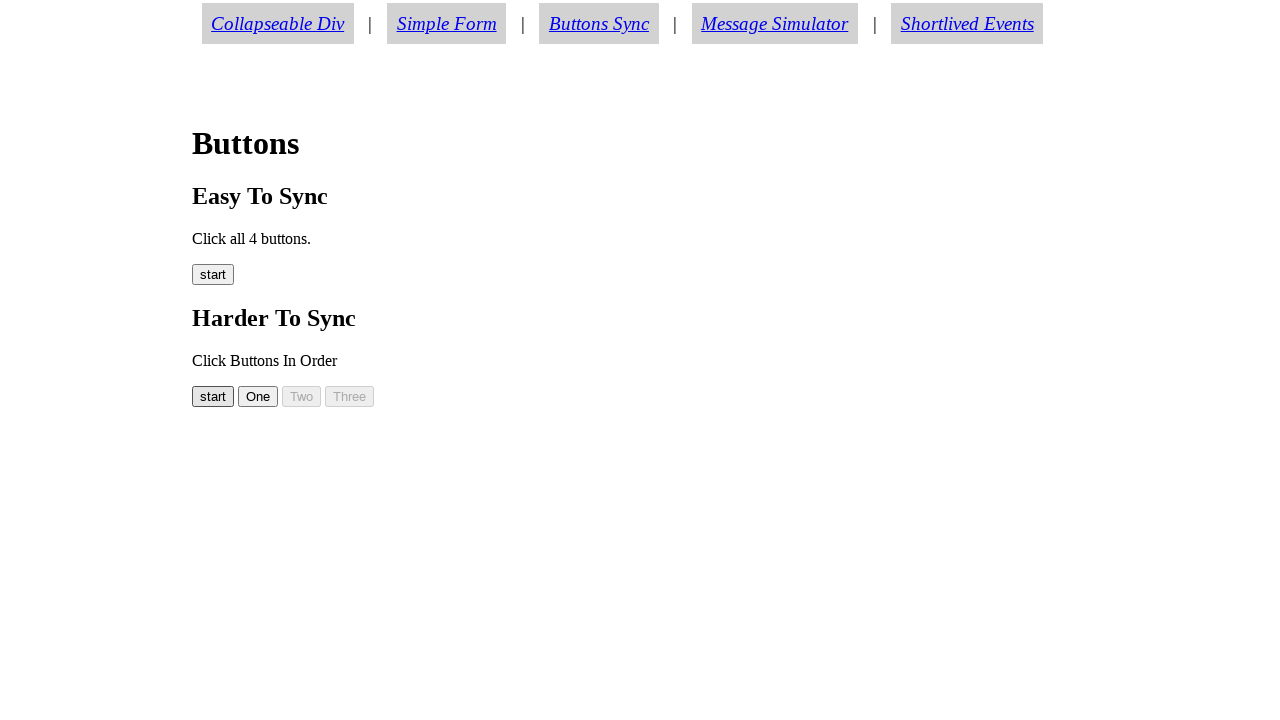